Tests the text box form by filling in user details (name, email, addresses) and verifying the submitted output

Starting URL: https://demoqa.com/

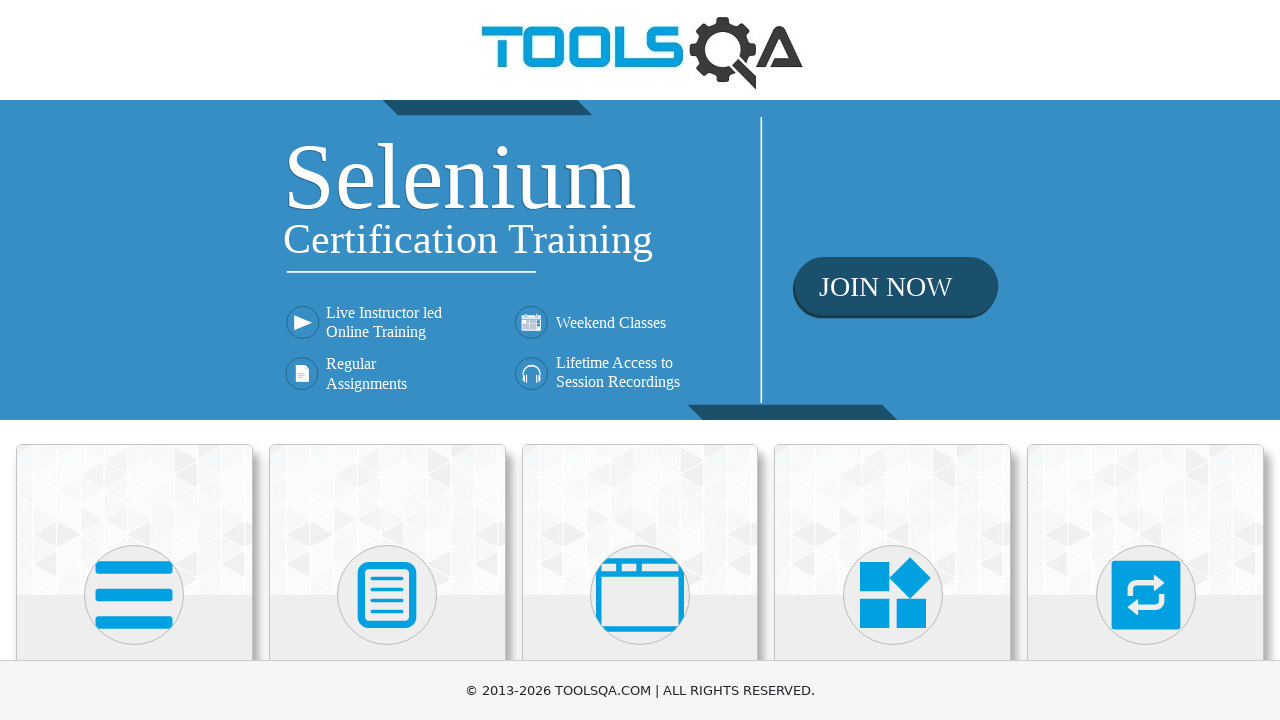

Clicked on Elements menu at (134, 360) on text='Elements'
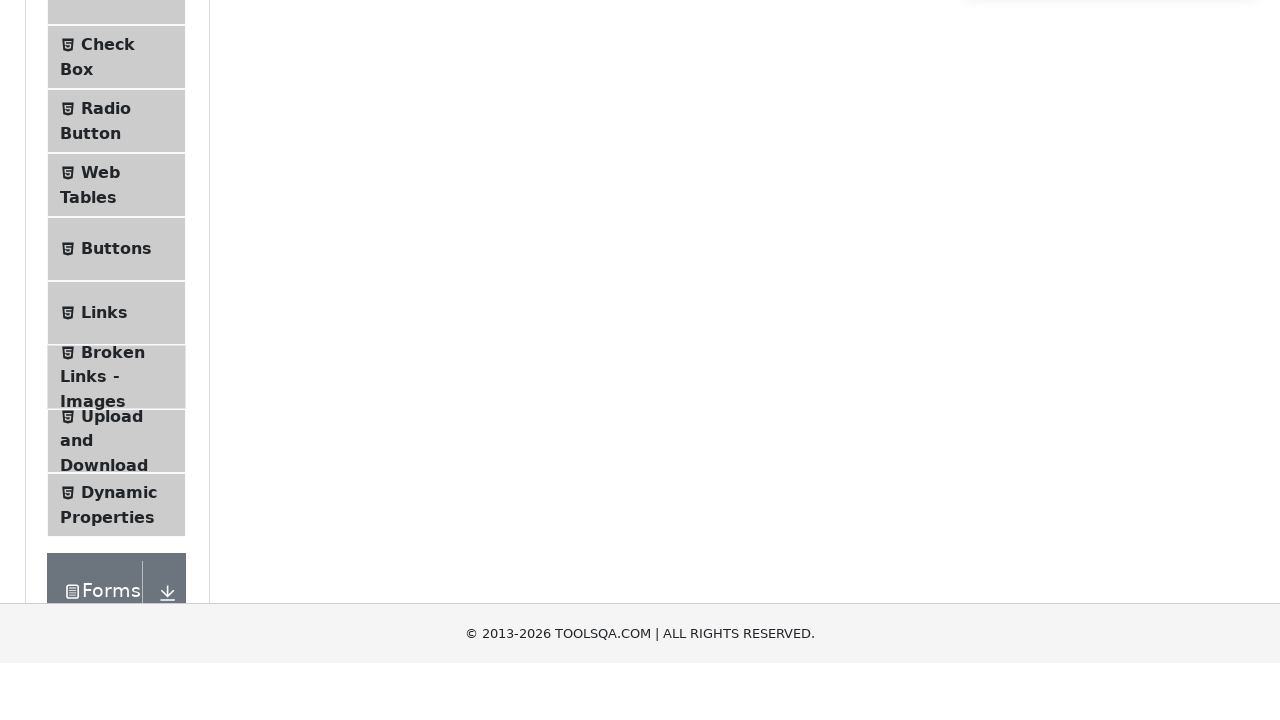

Clicked on Text Box option at (119, 261) on text='Text Box'
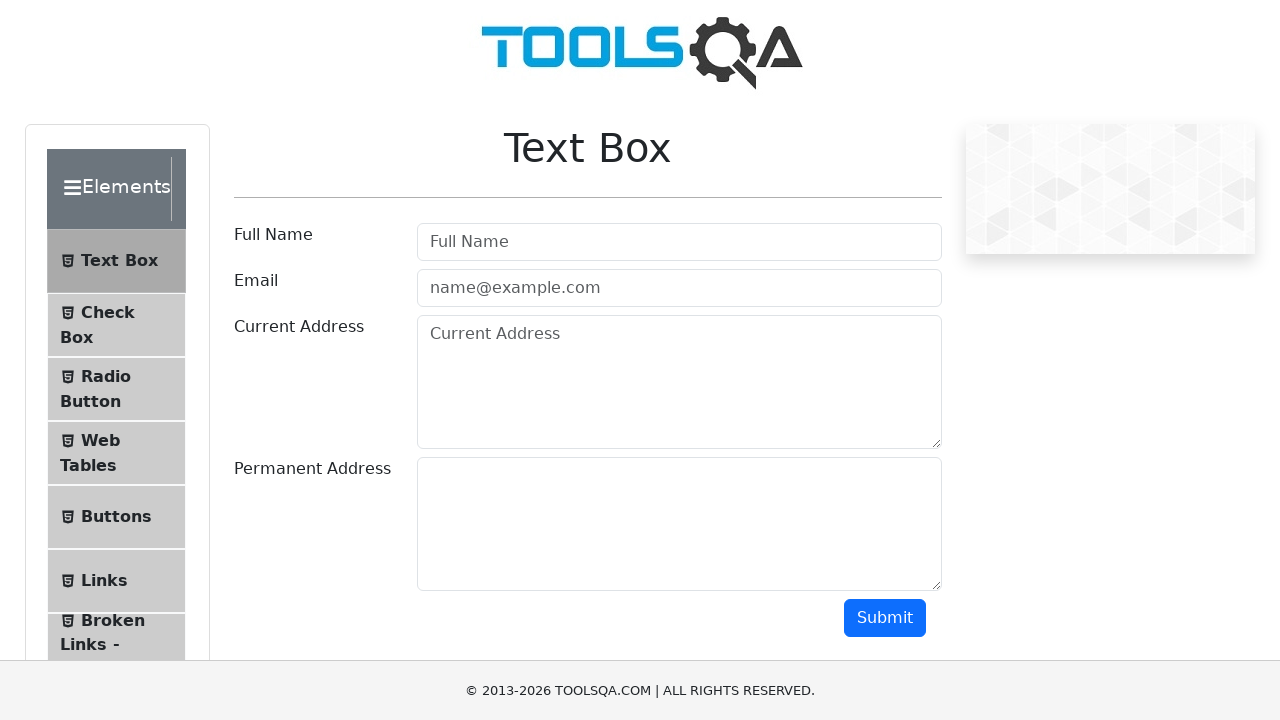

Filled in user name field with 'Shreya Sharma' on #userName
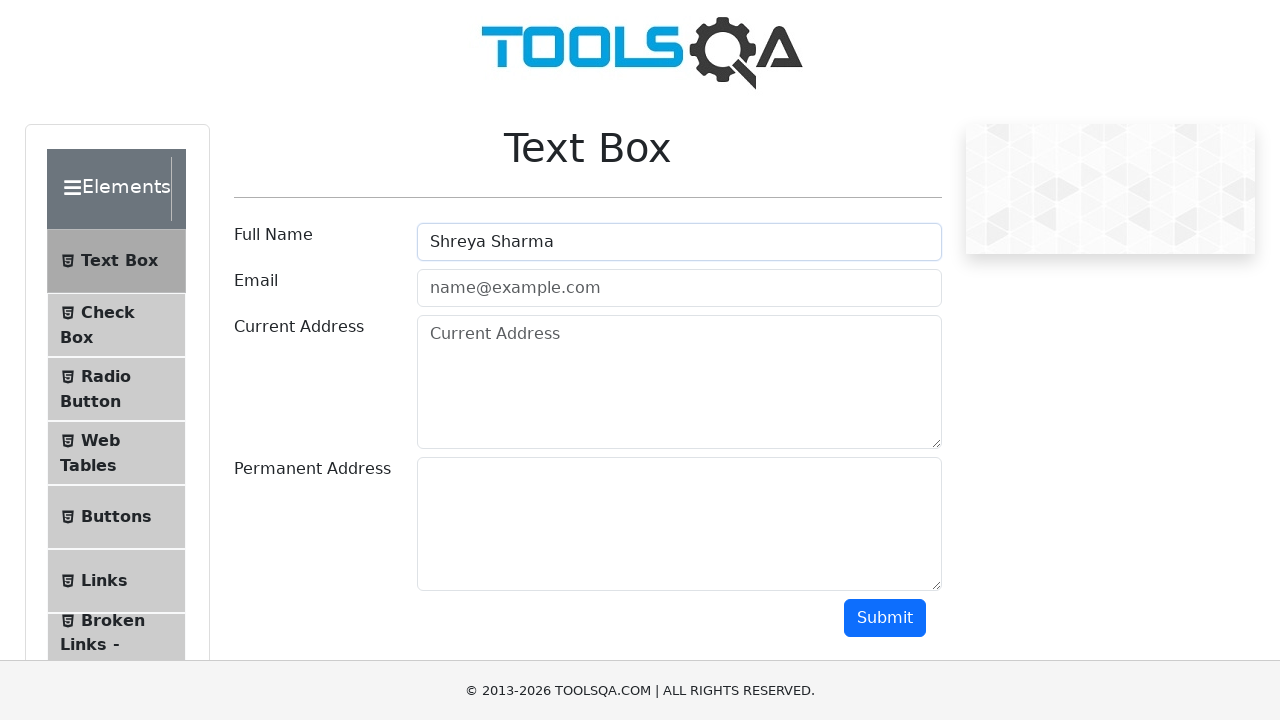

Filled in email field with 'shreya@gmail.com' on #userEmail
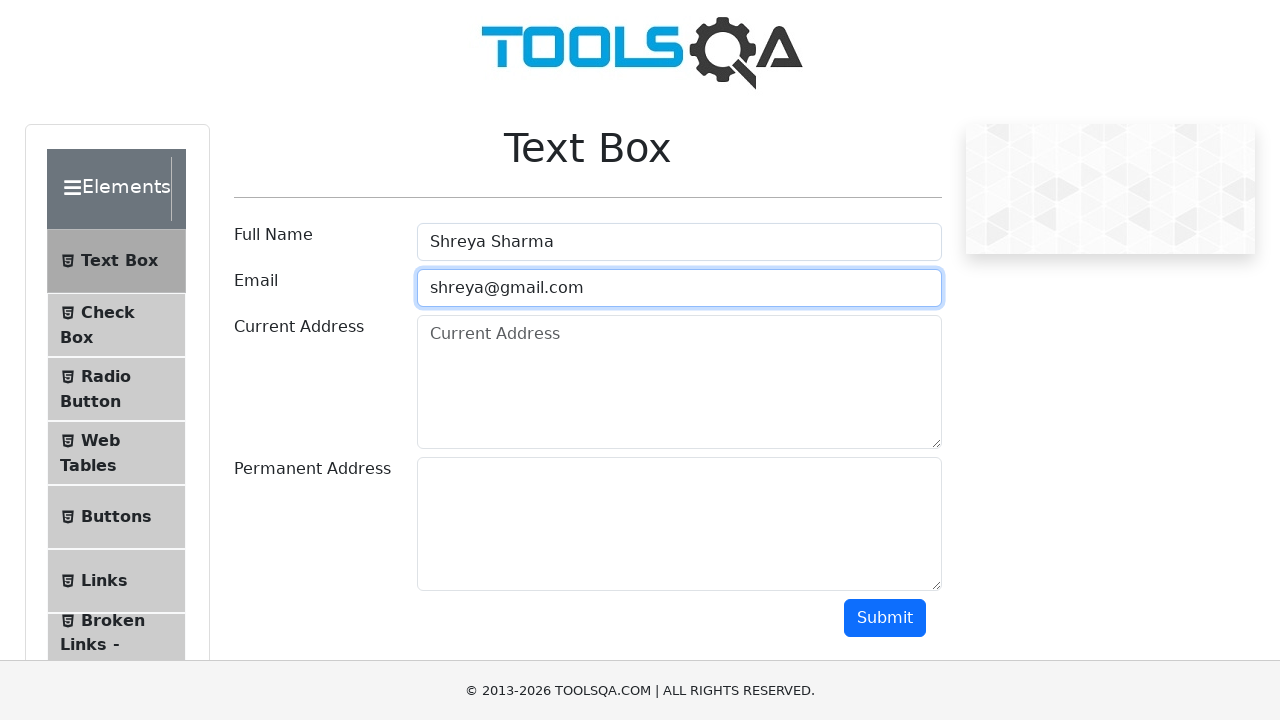

Filled in current address field with 'Street:1234,JawaharColony' on #currentAddress
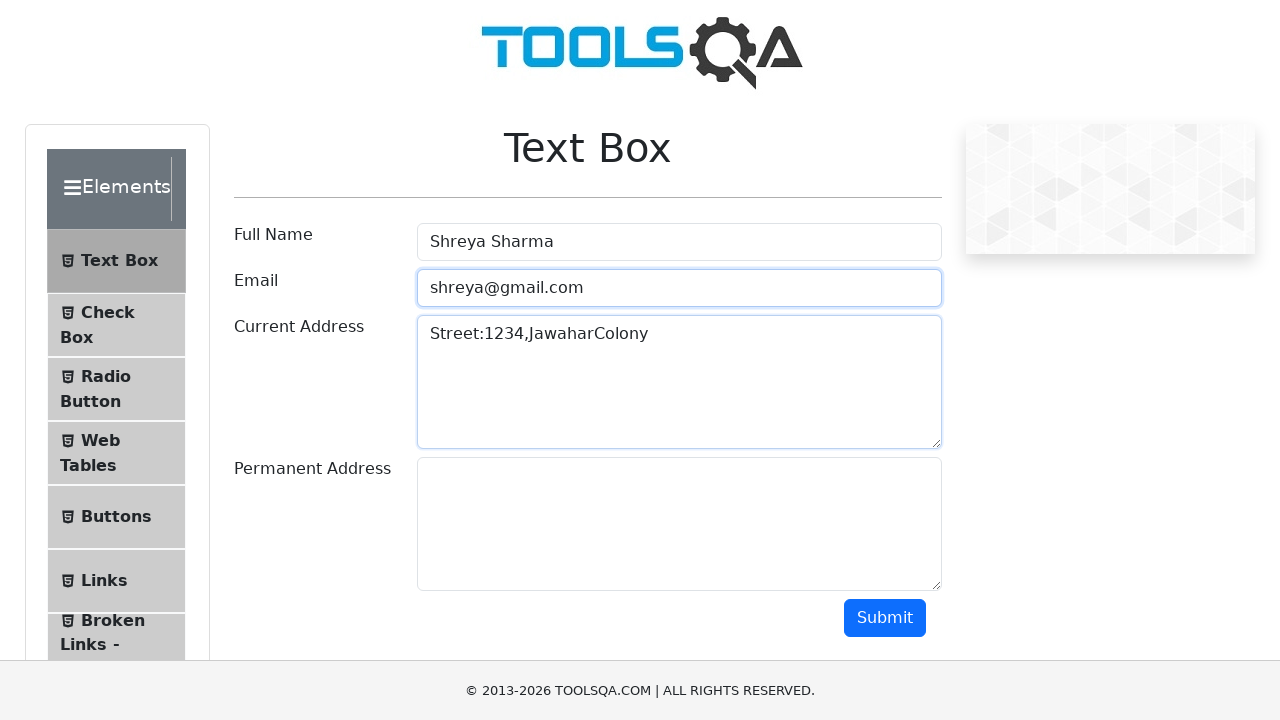

Filled in permanent address field with 'Street:1234,JawaharColony' on #permanentAddress
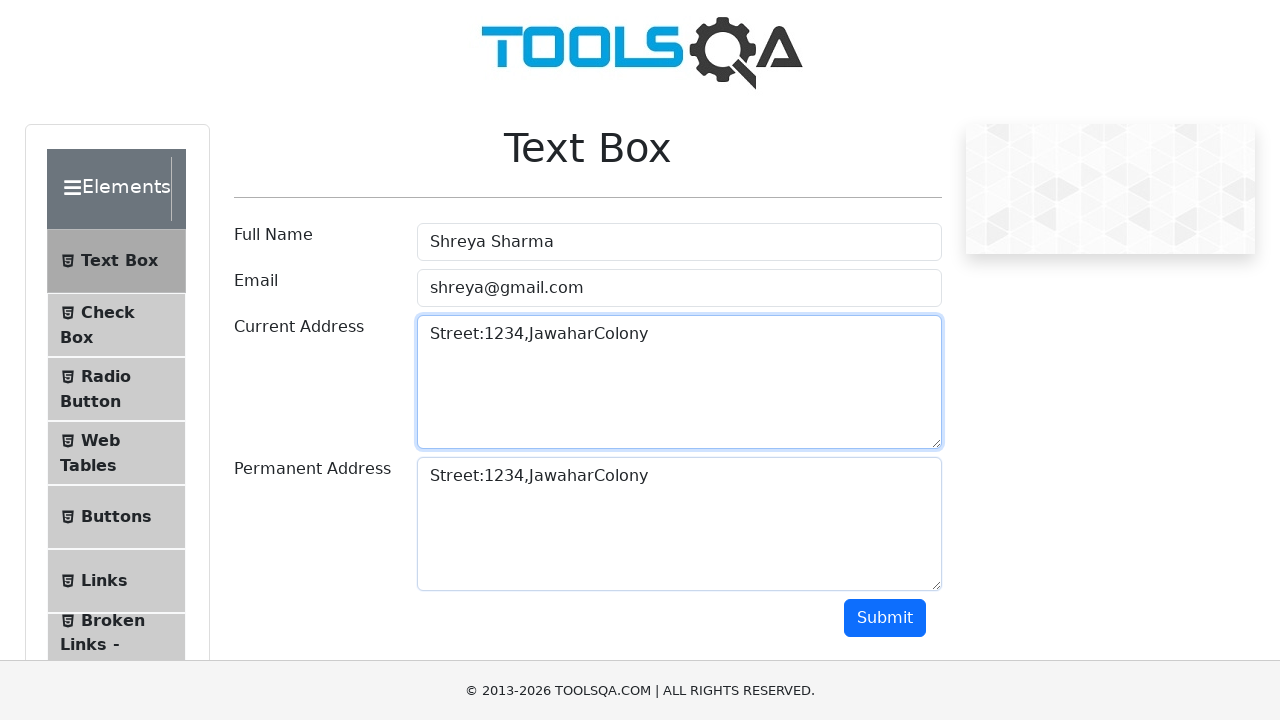

Clicked submit button to submit the text box form at (885, 618) on #submit
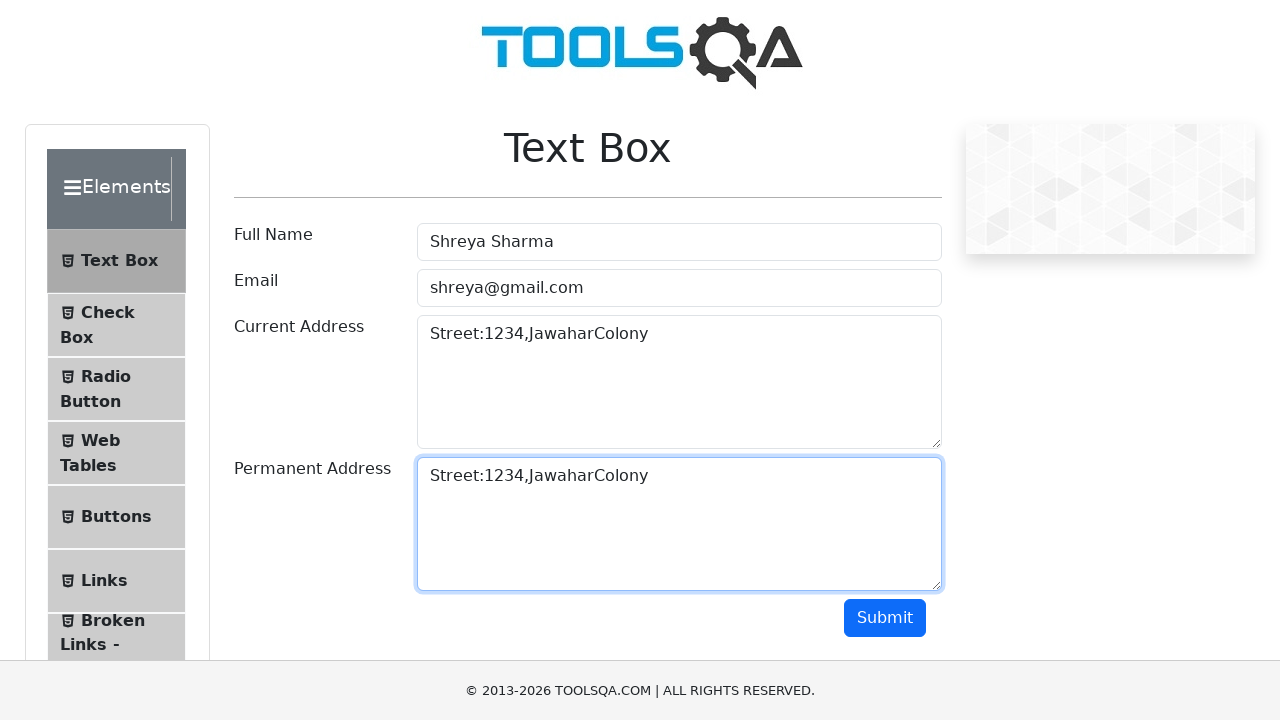

Output section appeared with submitted user details
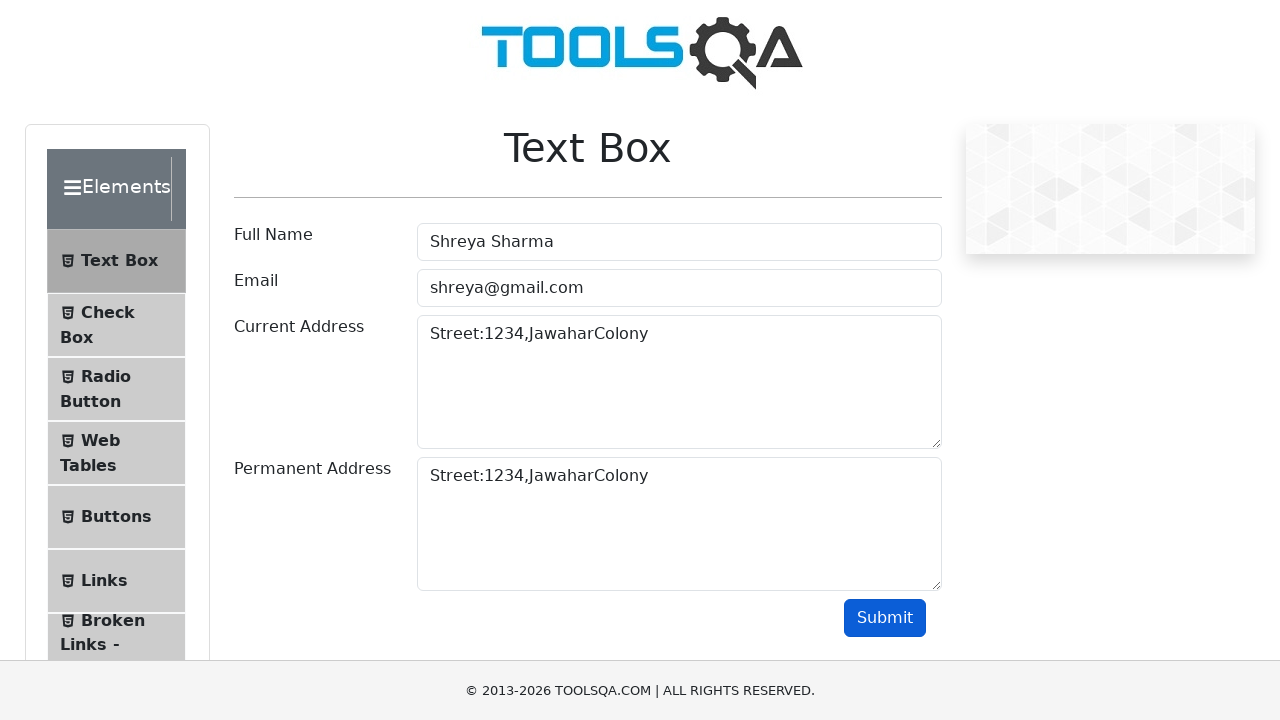

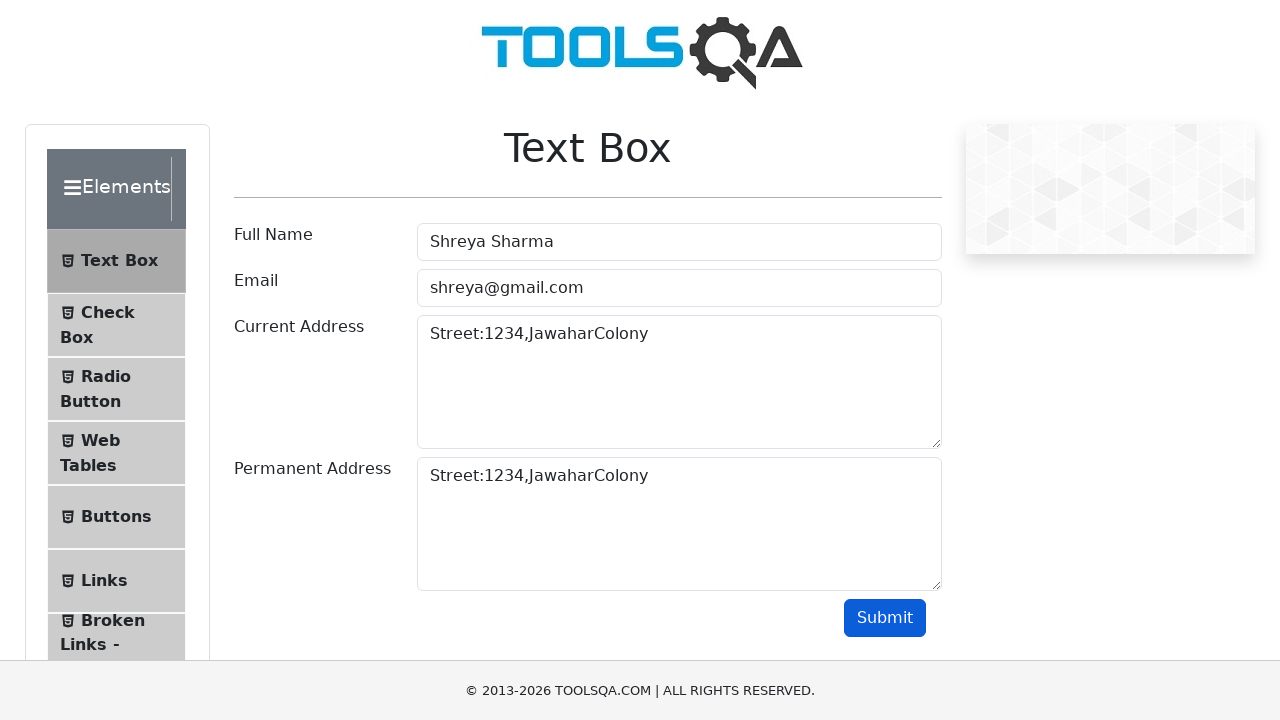